Tests Python.org search functionality by entering a search query and submitting the search form

Starting URL: https://www.python.org

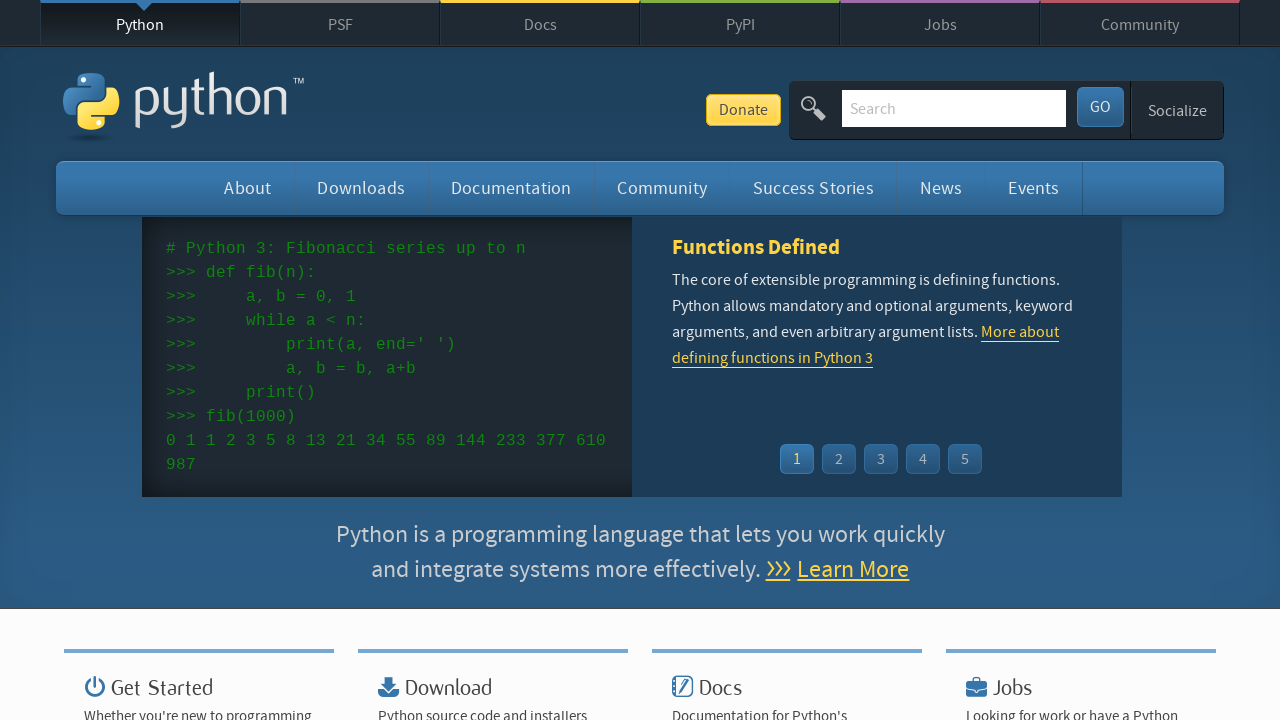

Cleared the search bar on Python.org on input[name='q']
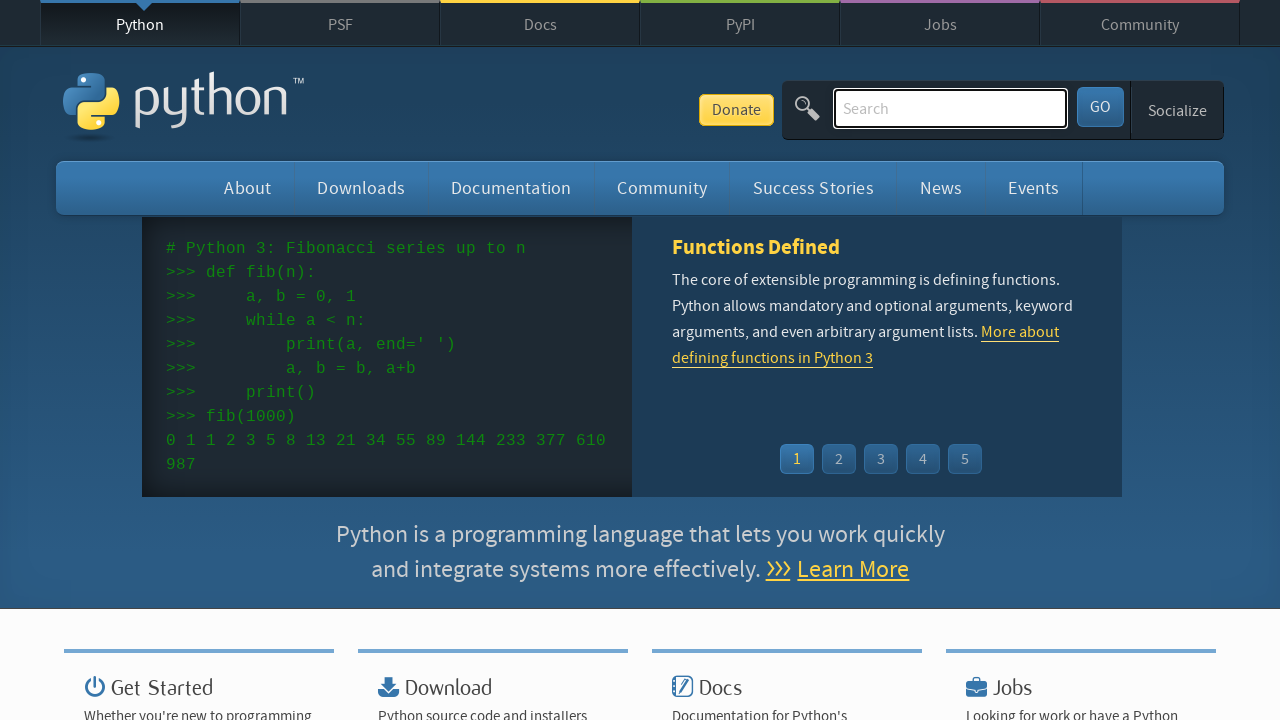

Entered search query 'getting started with python' in search bar on input[name='q']
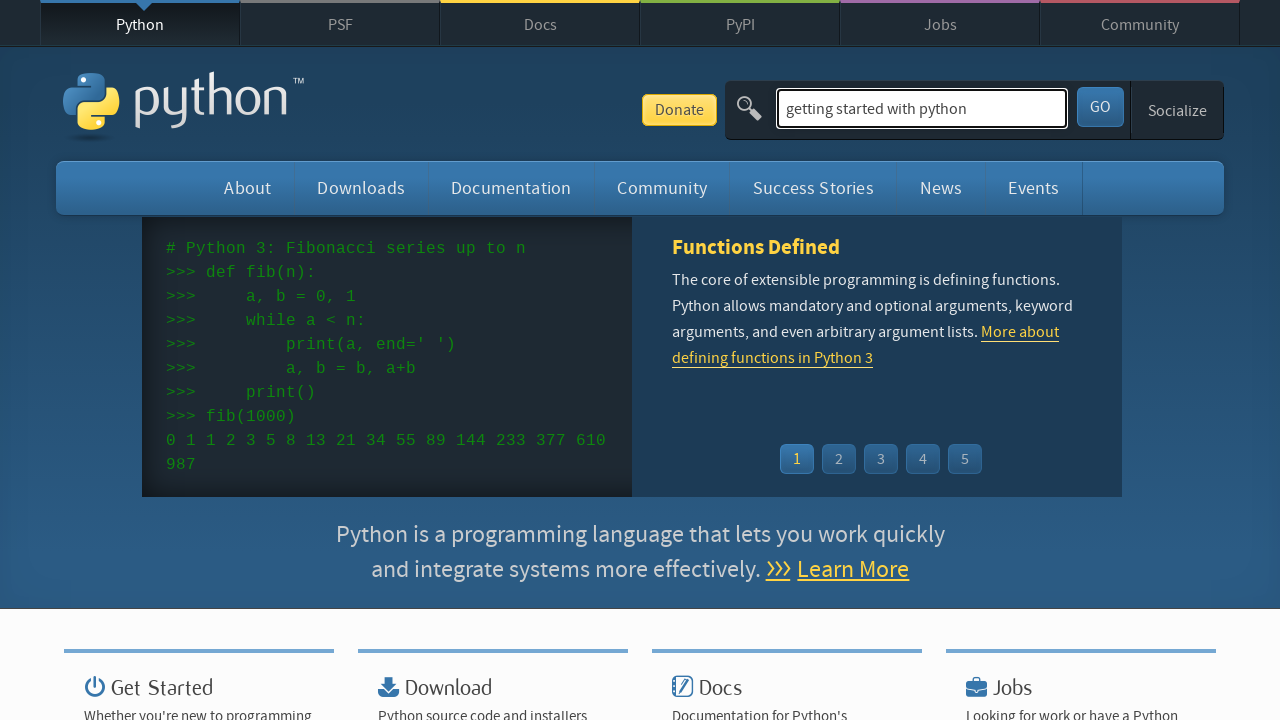

Submitted search form by pressing Enter on input[name='q']
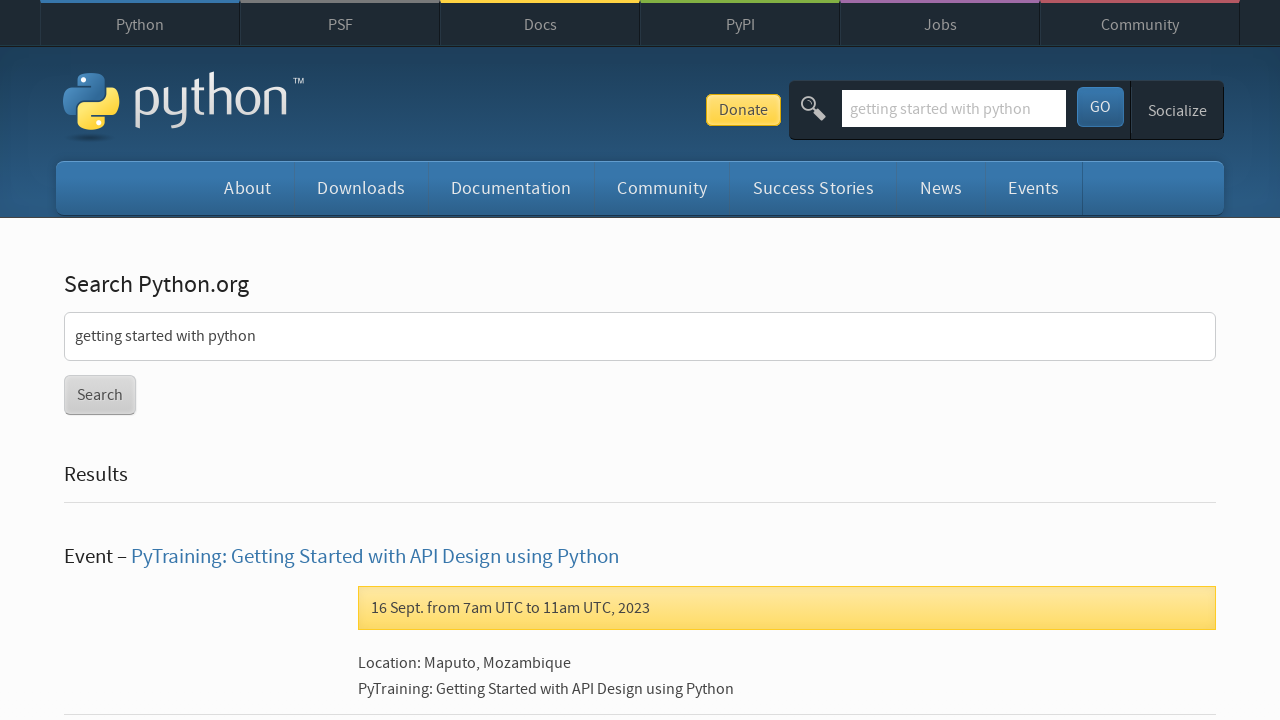

Search results page loaded successfully
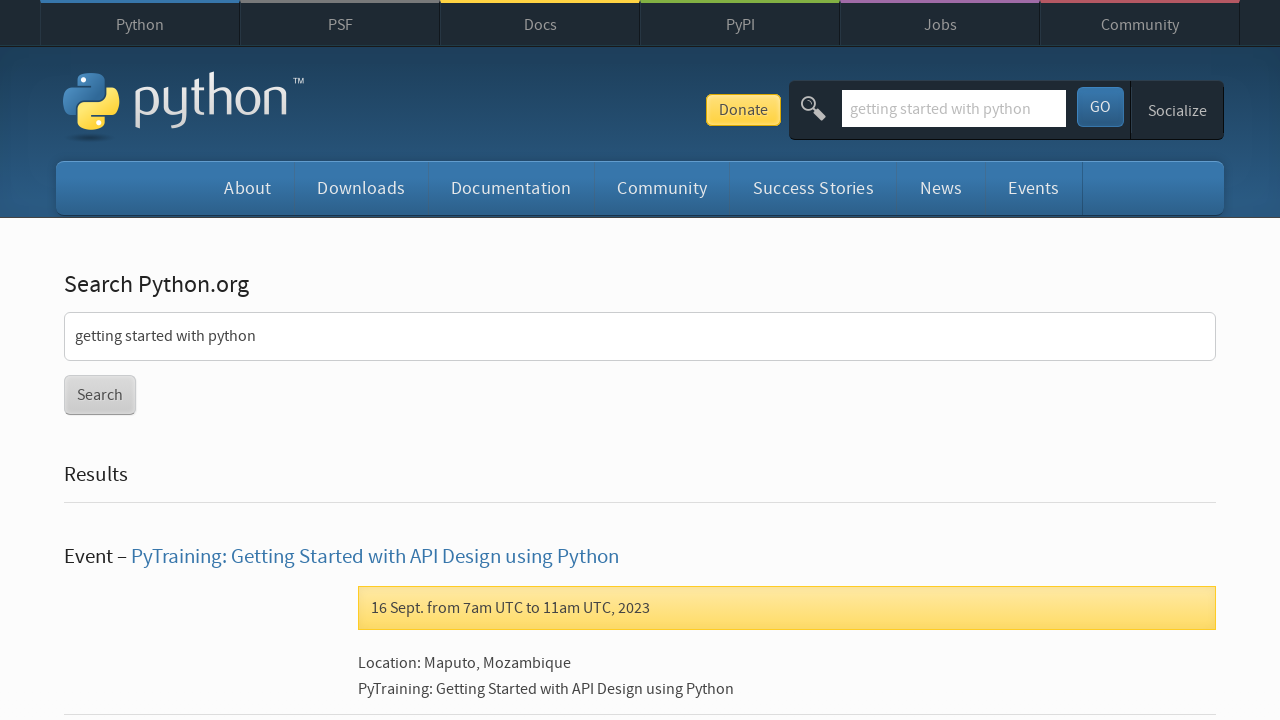

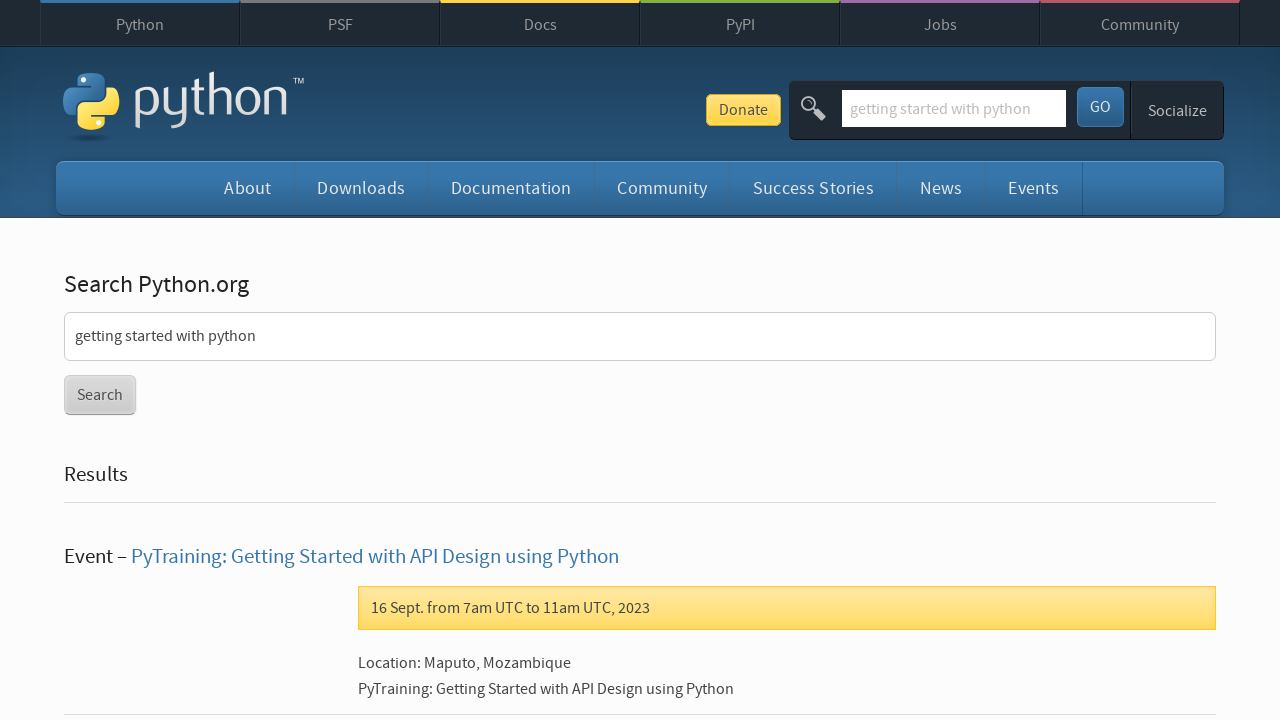